Tests drag and drop functionality by dragging multiple menu items (fried chicken, hamburger, ice cream) to a plate using dataTransfer triggers

Starting URL: https://kitchen.applitools.com/ingredients/drag-and-drop

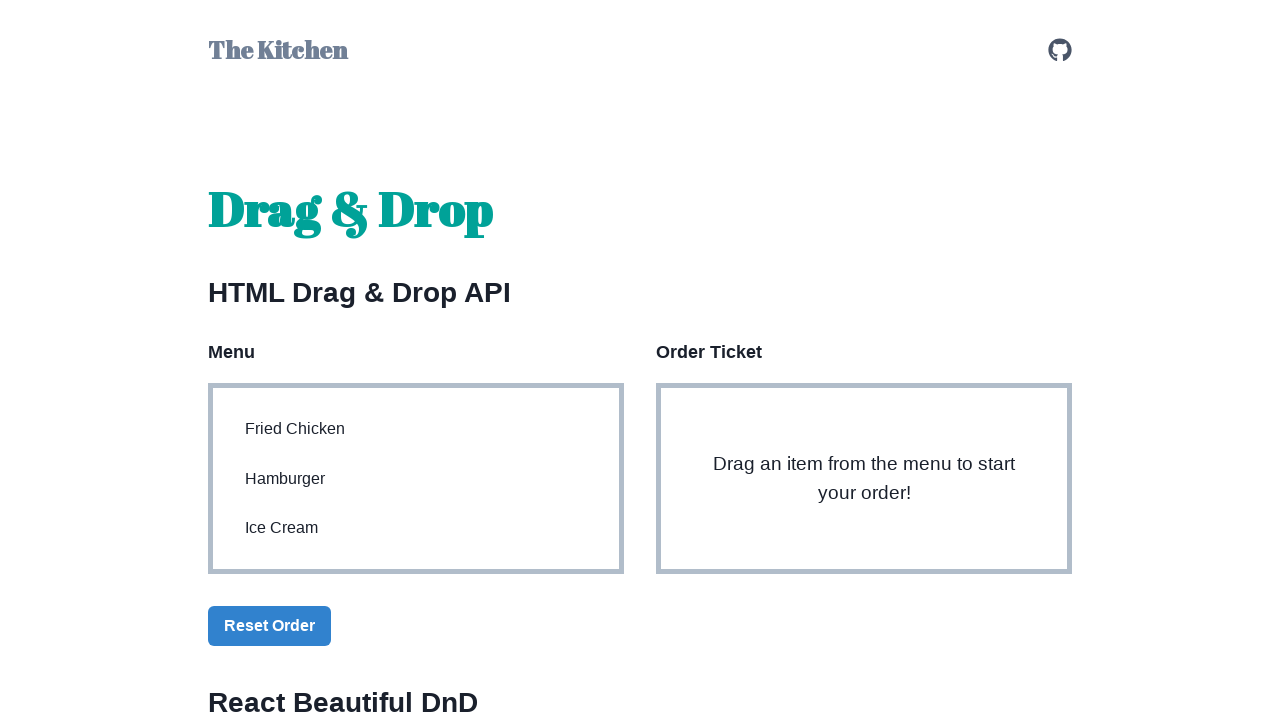

Waited for page to load (5 seconds)
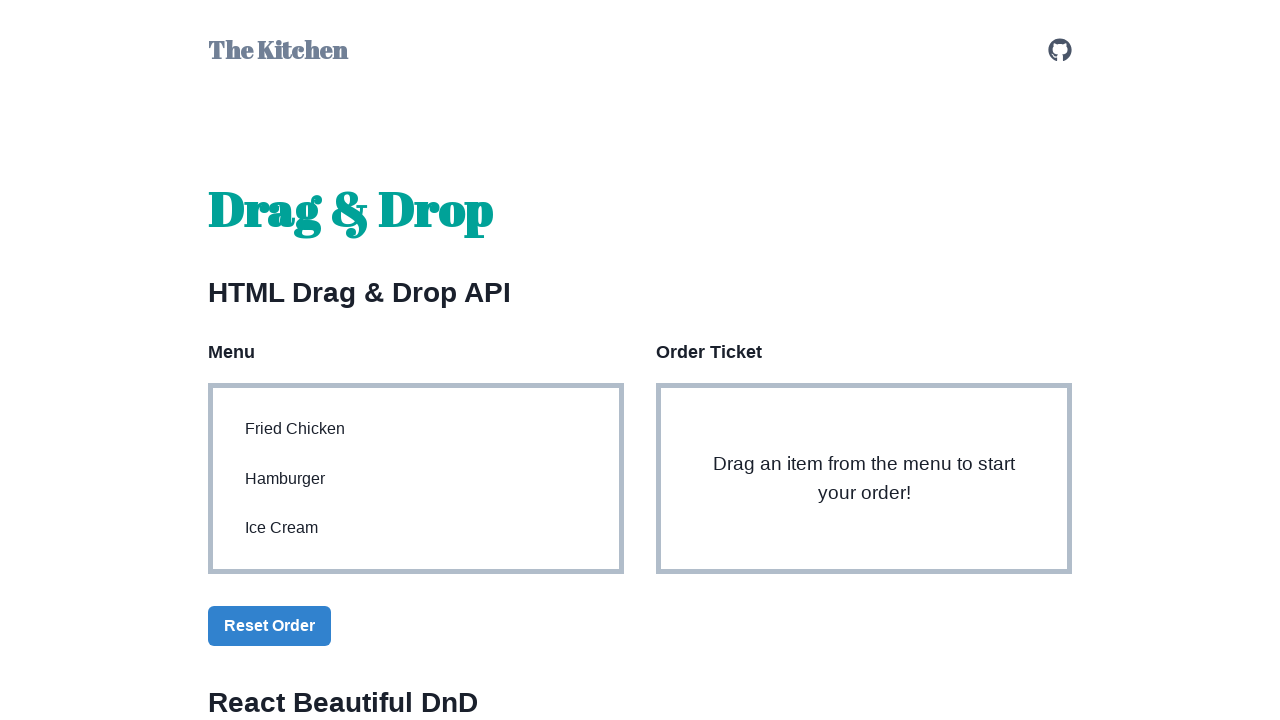

Dragged fried chicken to plate at (864, 479)
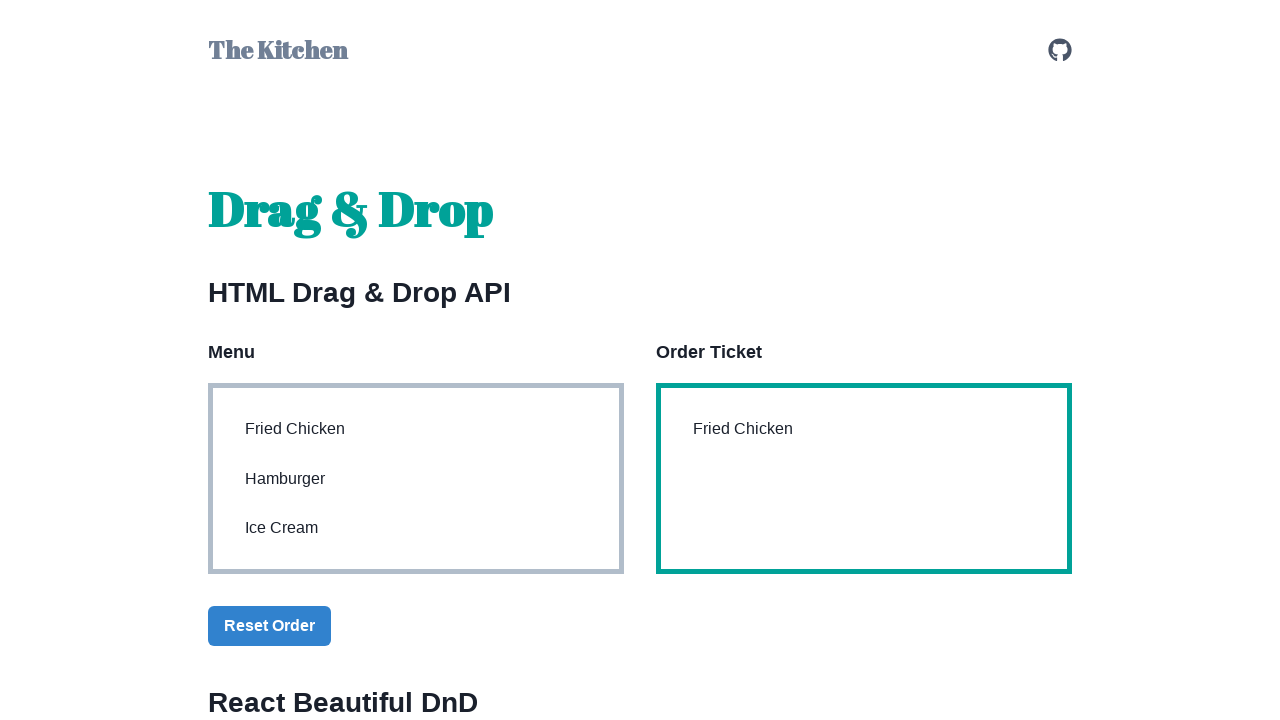

Dragged hamburger to plate at (864, 479)
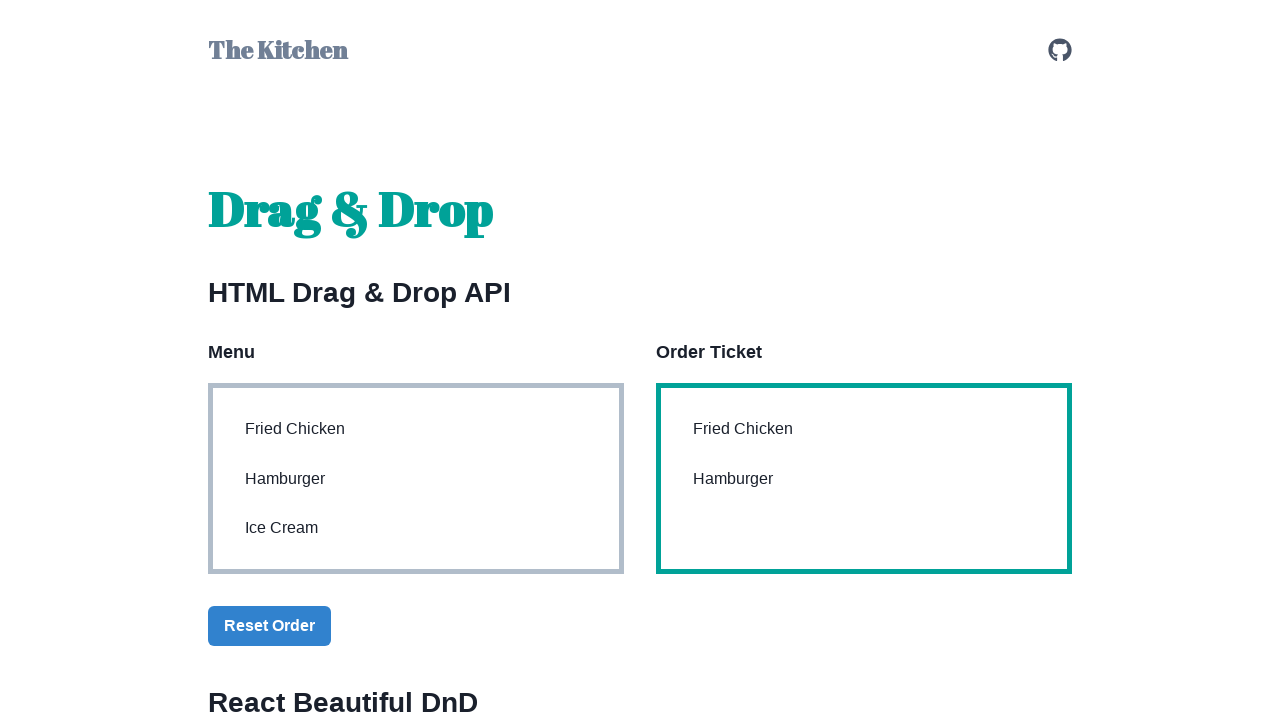

Dragged ice cream to plate at (864, 479)
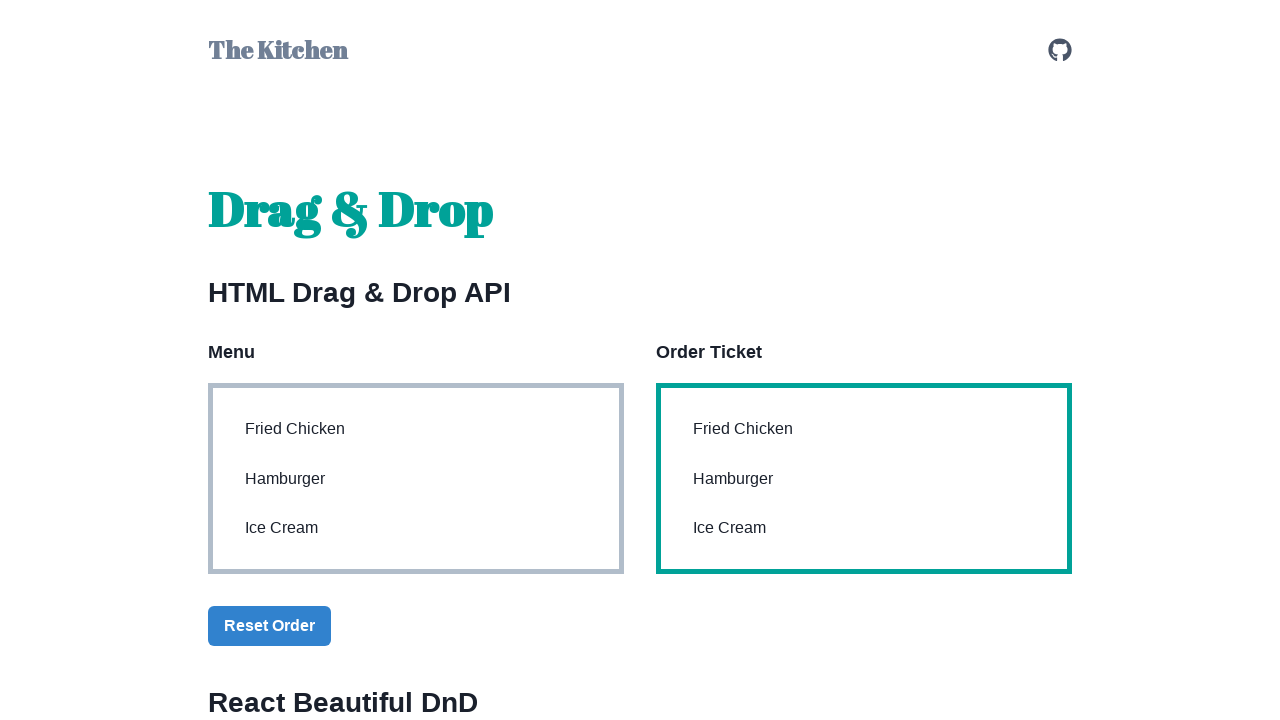

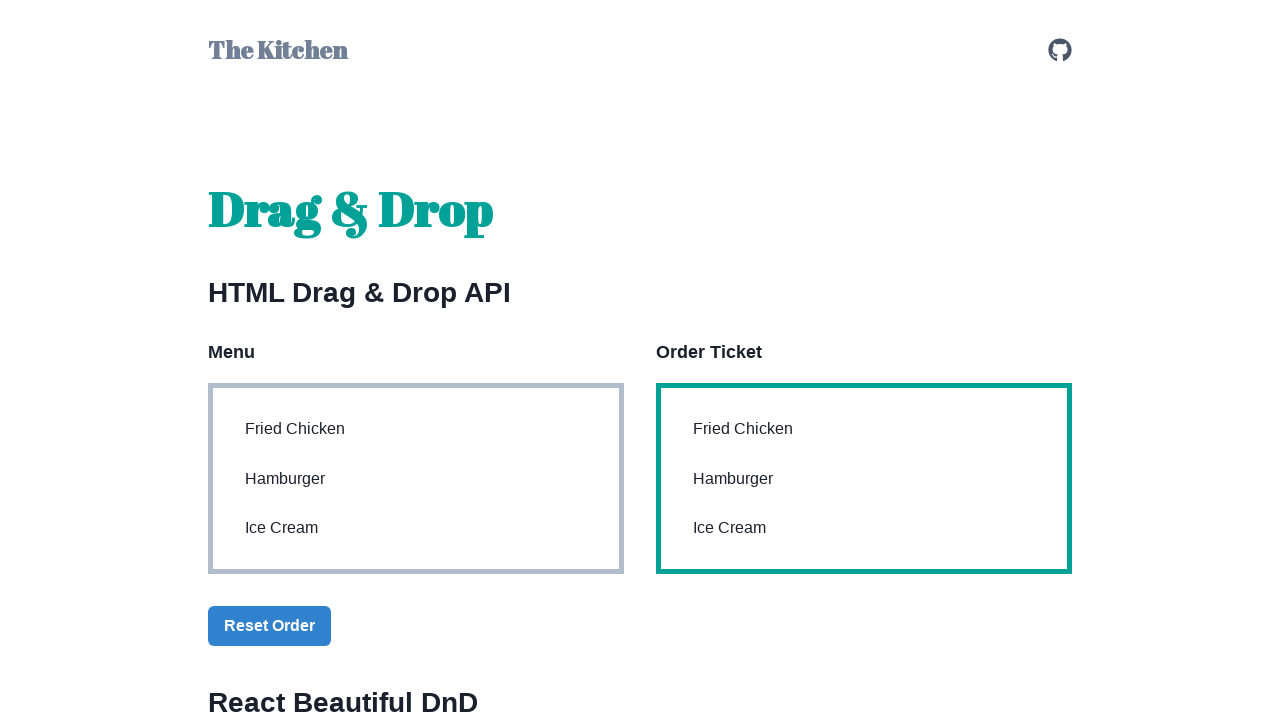